Tests multi-level menu navigation by hovering over nested menu items to reveal sub-menus

Starting URL: https://demoqa.com/menu

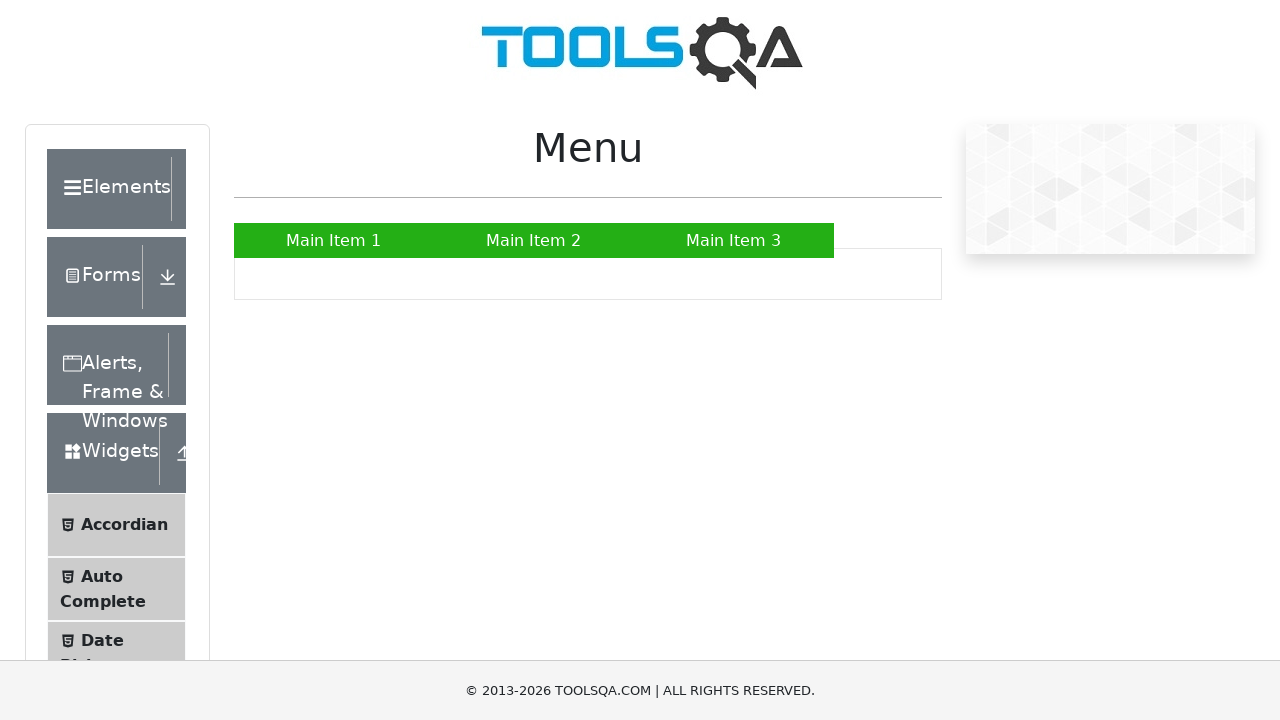

Hovered over Main Item 2 to reveal submenu at (534, 240) on xpath=//a[.='Main Item 2']
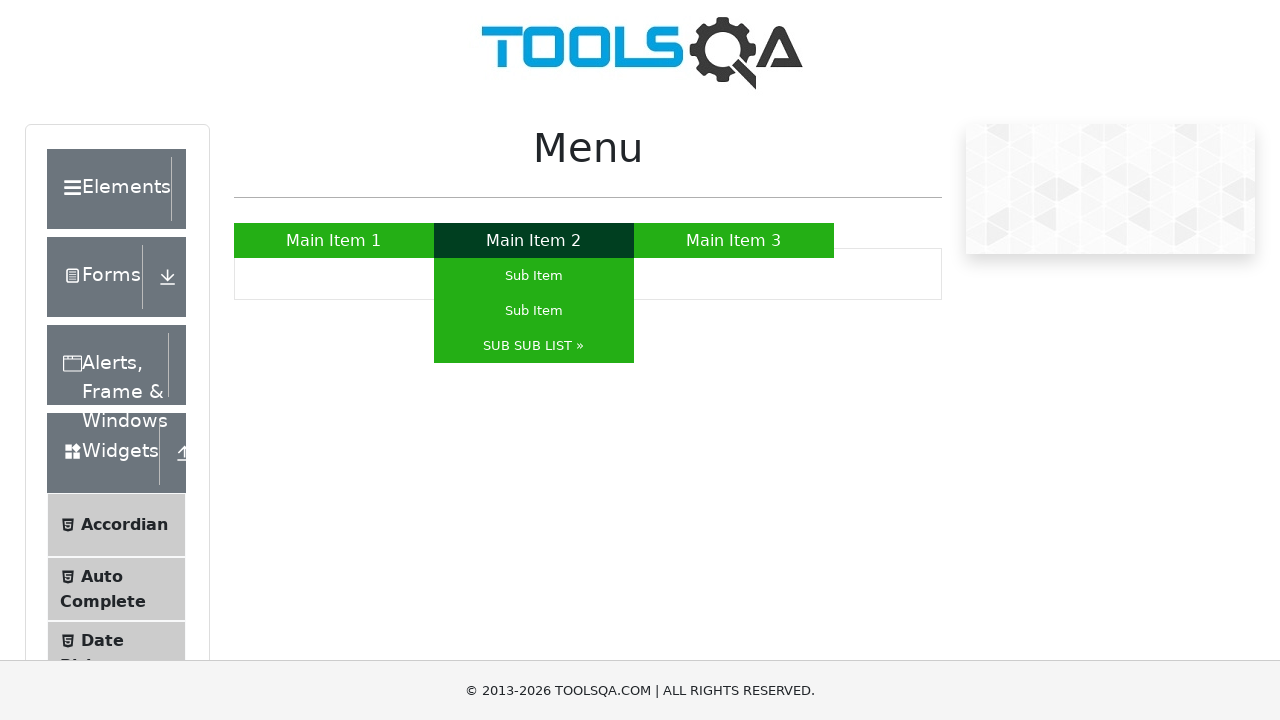

Hovered over SUB SUB LIST to reveal nested submenu at (534, 346) on xpath=//a[.='SUB SUB LIST »']
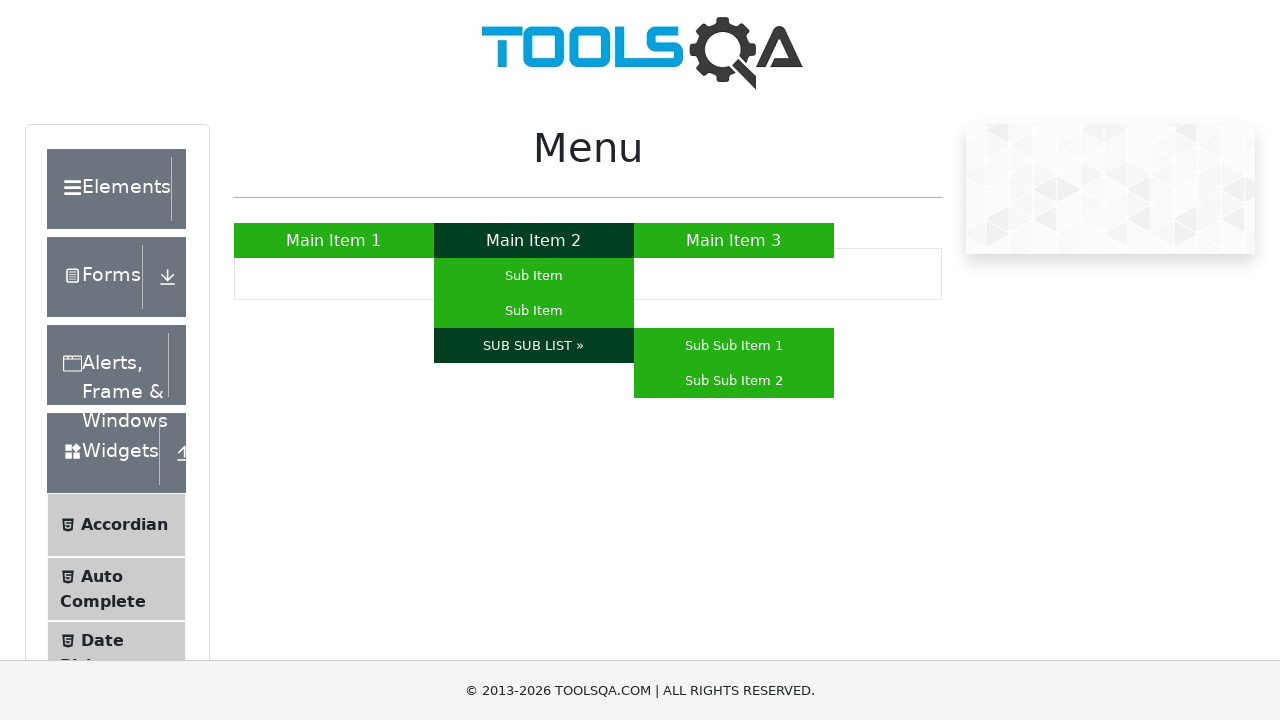

Hovered over Sub Sub Item 2 in the nested menu at (734, 380) on xpath=//a[.='Sub Sub Item 2']
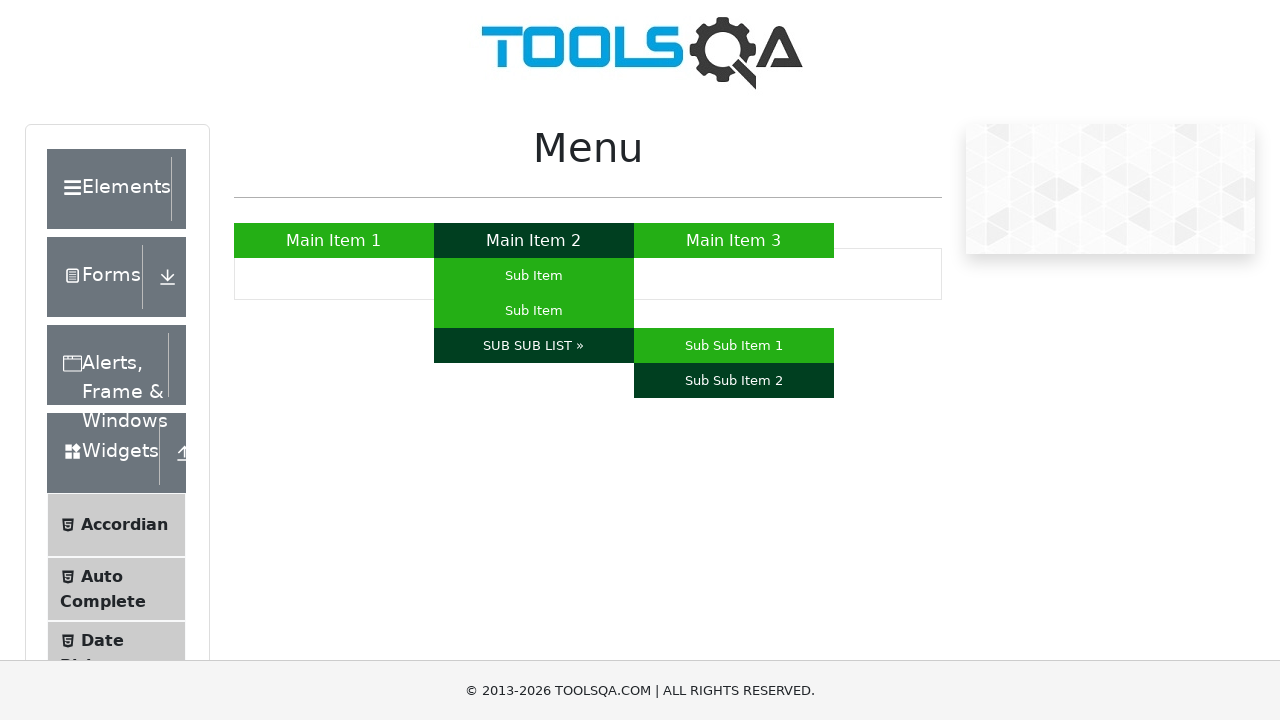

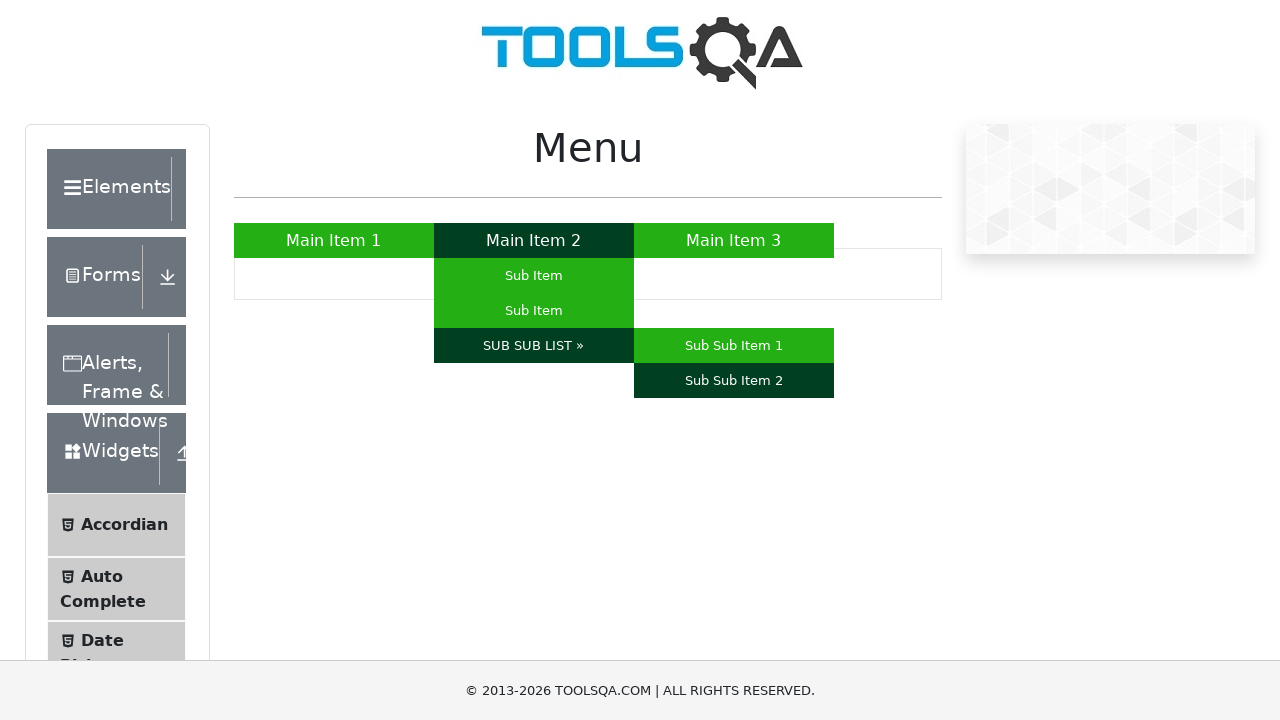